Tests checkbox functionality by verifying initial checkbox states (first unchecked, second checked), then clicking both checkboxes to toggle their states and verifying the new states.

Starting URL: http://theinternet.przyklady.javastart.pl/checkboxes

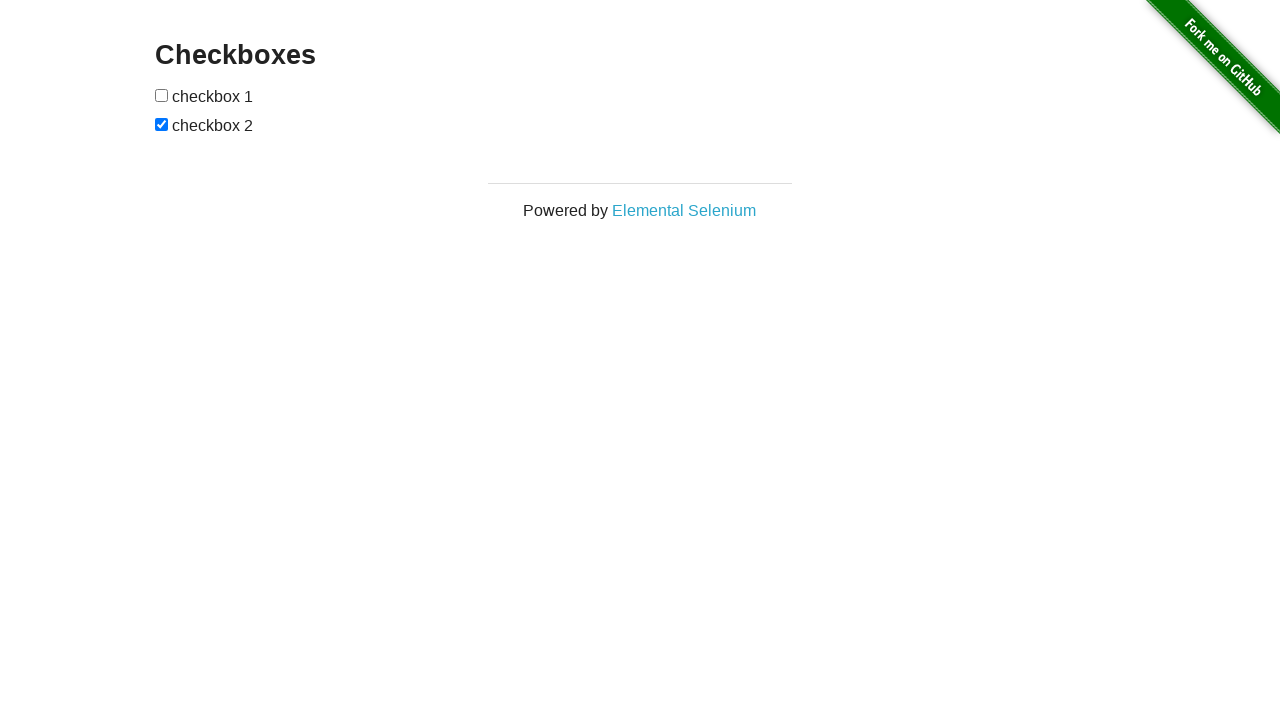

Located first checkbox element
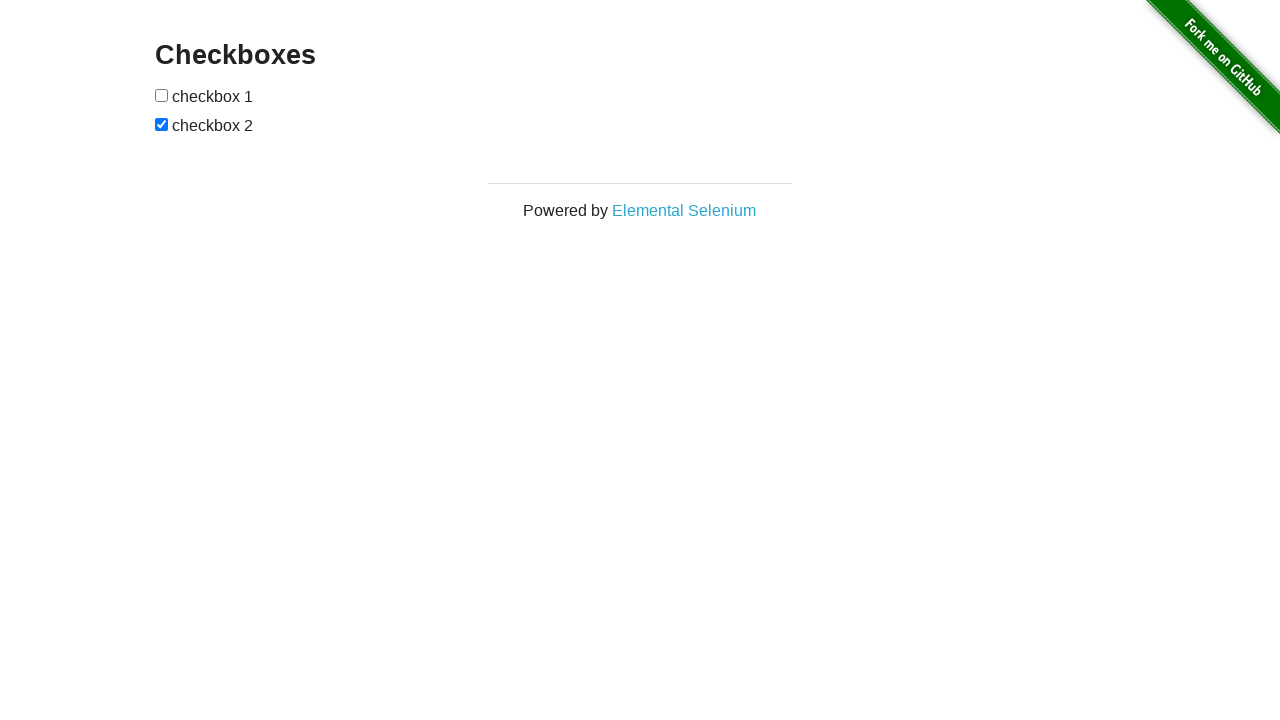

Located second checkbox element
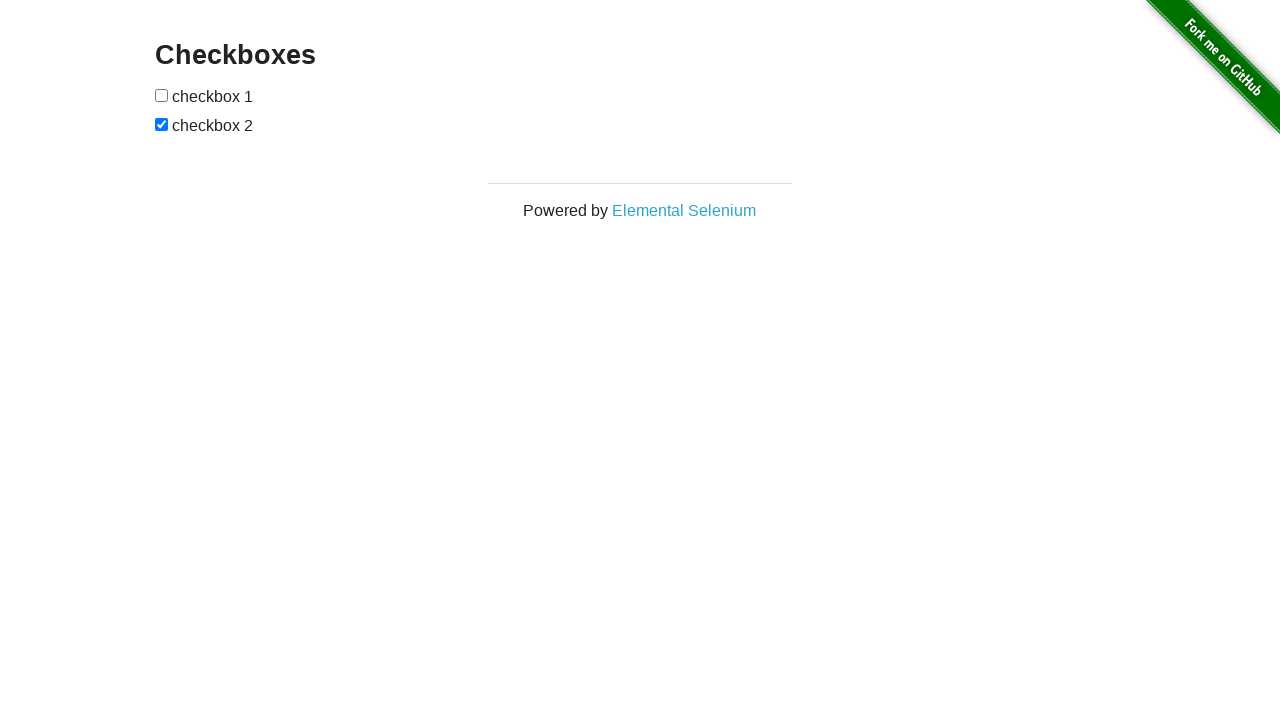

Verified first checkbox is initially unchecked
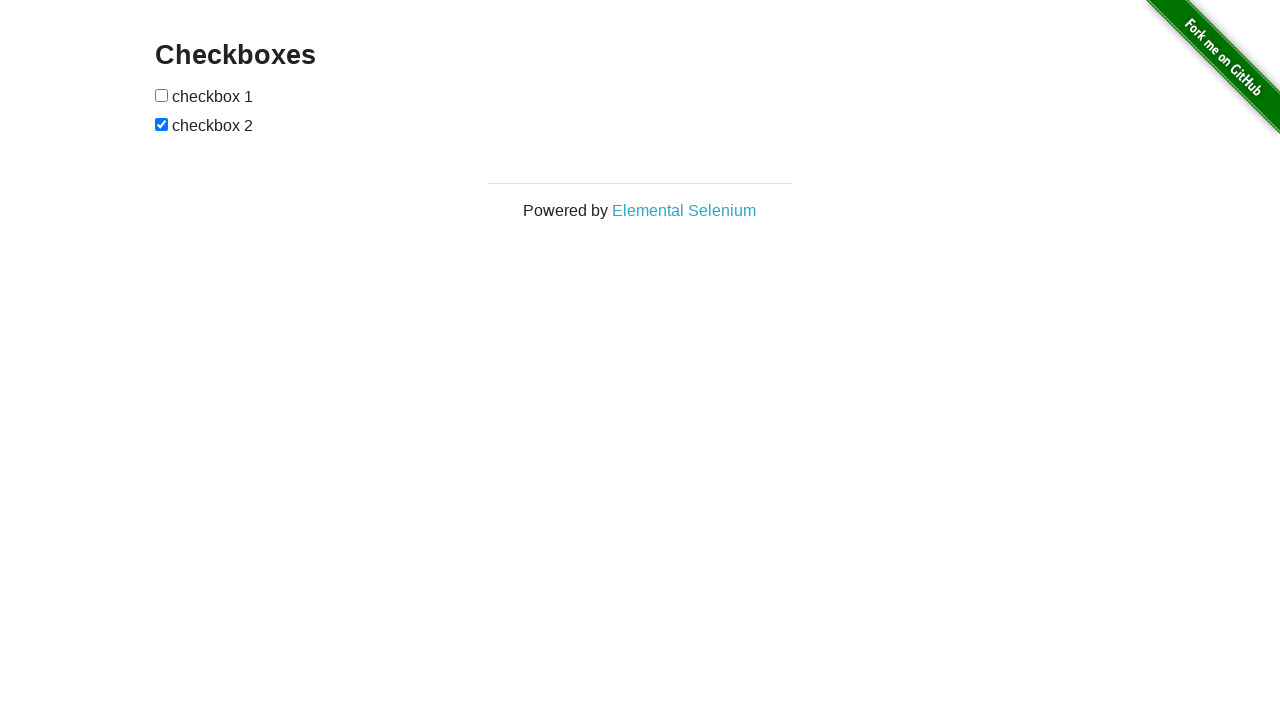

Verified second checkbox is initially checked
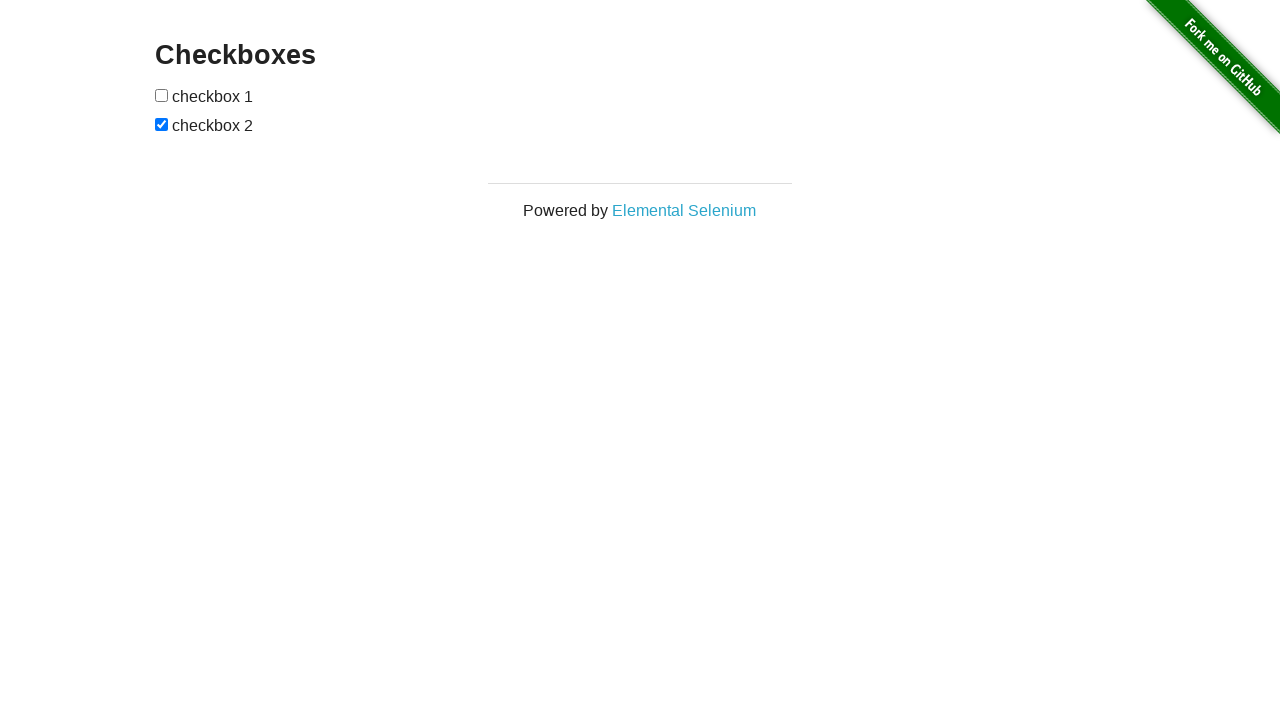

Clicked first checkbox to toggle it to checked at (162, 95) on xpath=//*[@id='checkboxes']/input[1]
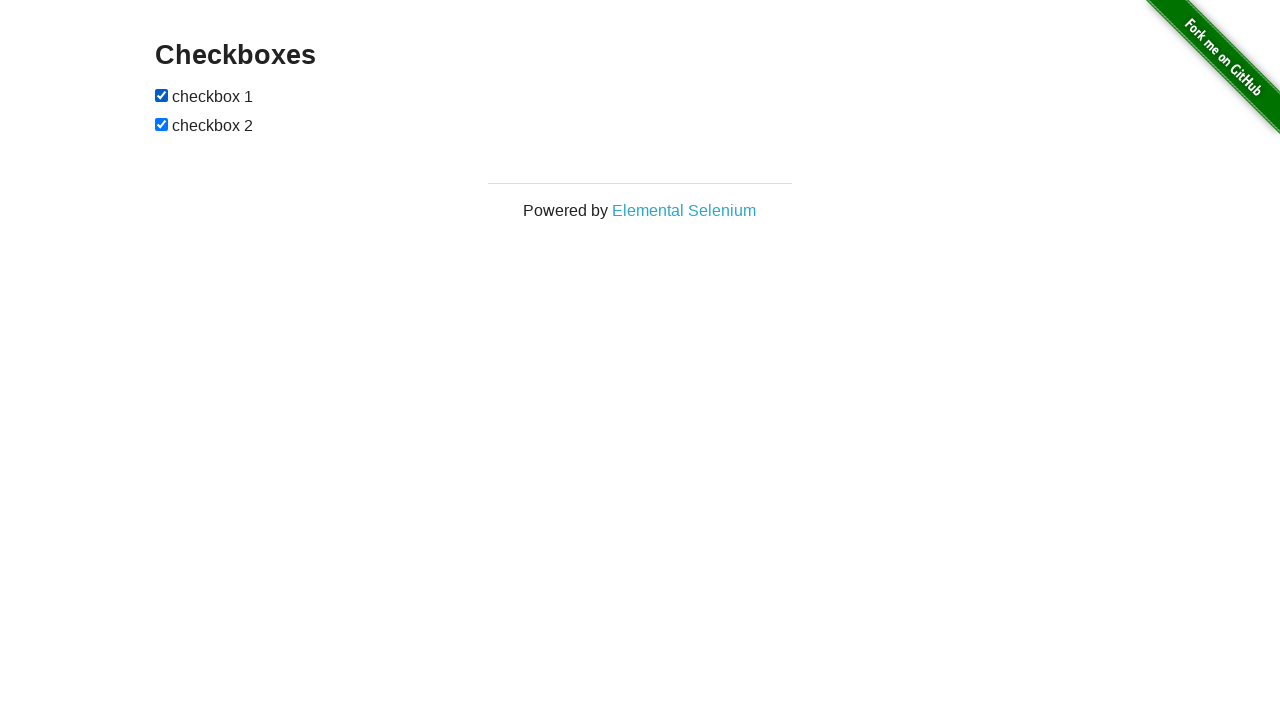

Clicked second checkbox to toggle it to unchecked at (162, 124) on xpath=//*[@id='checkboxes']/input[2]
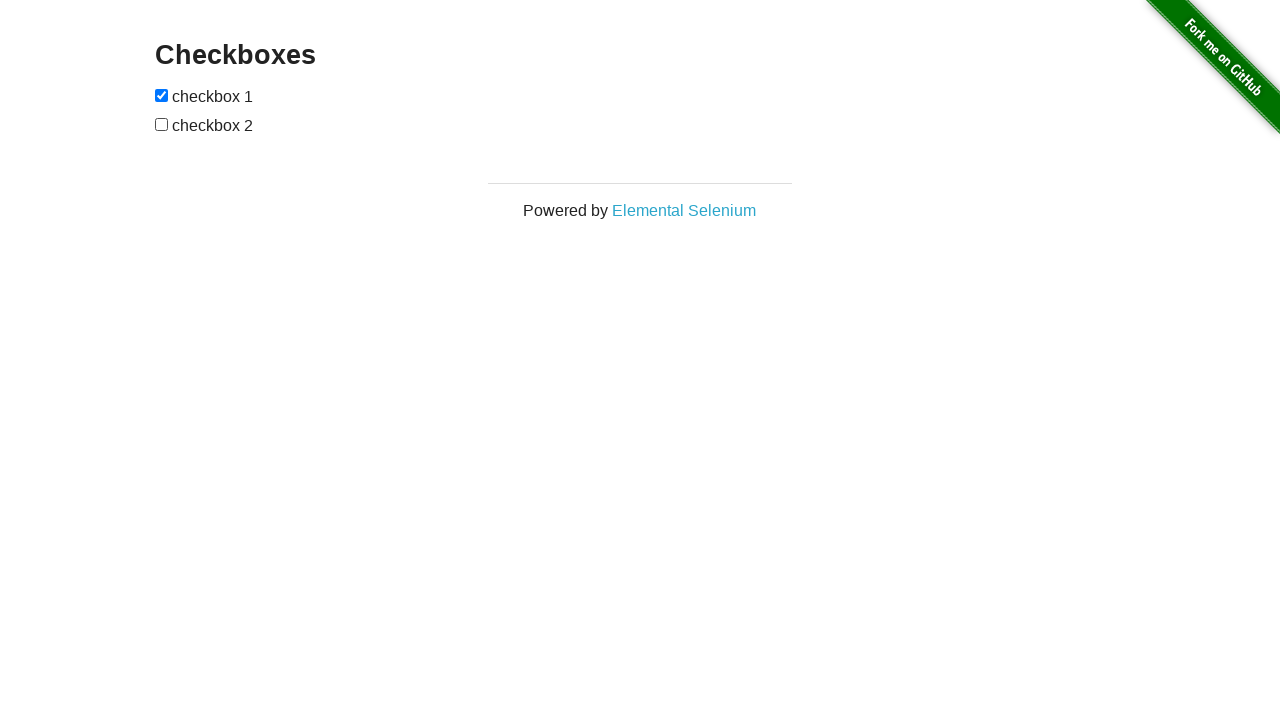

Verified first checkbox is now checked
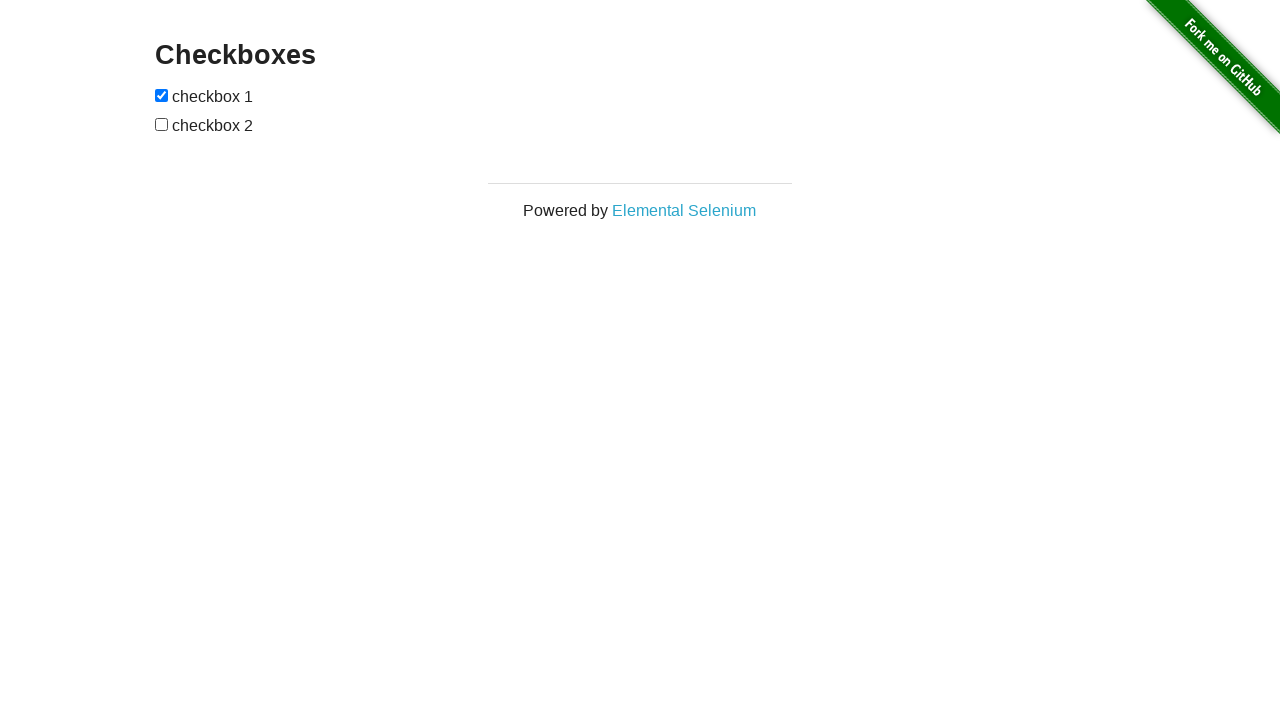

Verified second checkbox is now unchecked
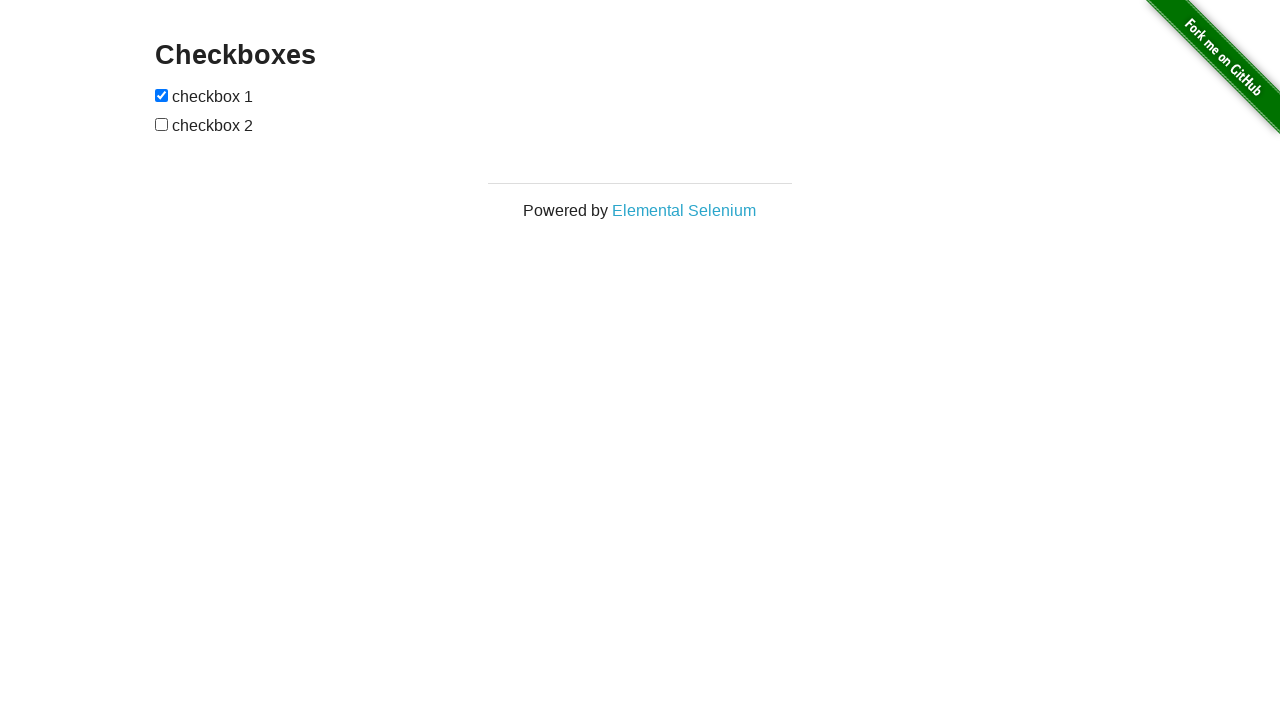

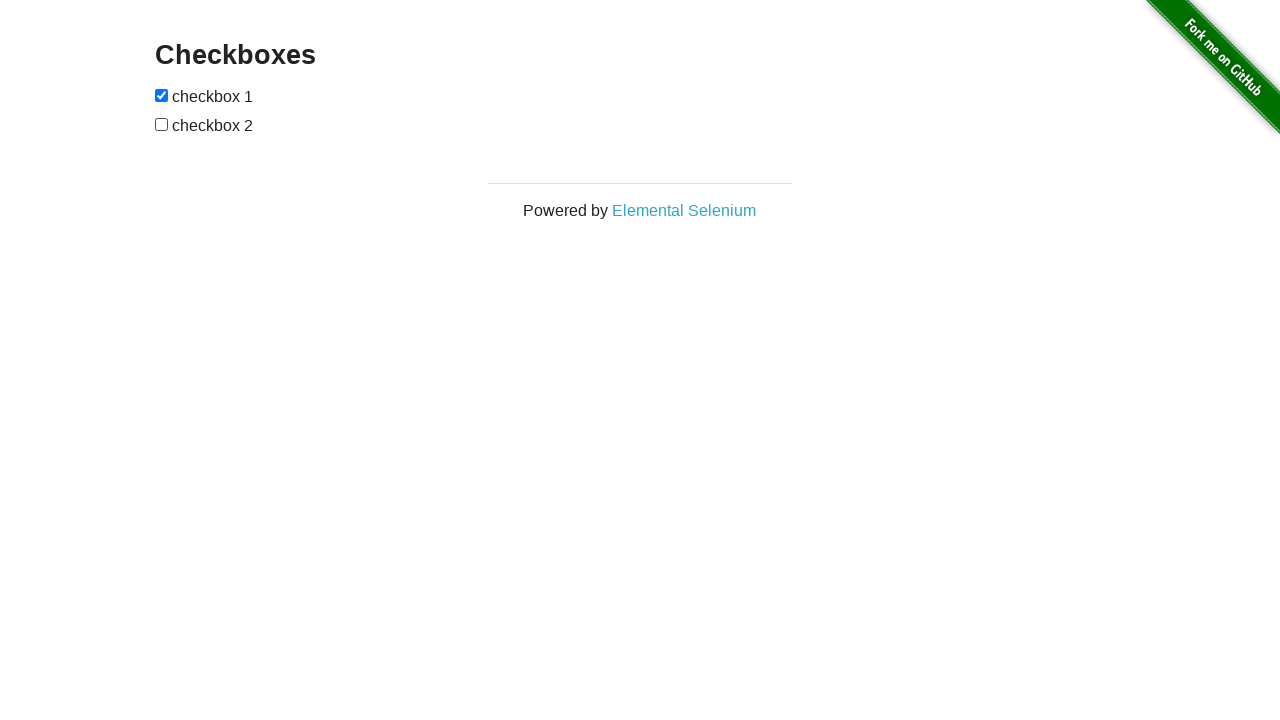